Tests various button interactions on a demo page including clicking buttons, verifying page navigation, checking button states, and retrieving button properties

Starting URL: https://leafground.com/button.xhtml

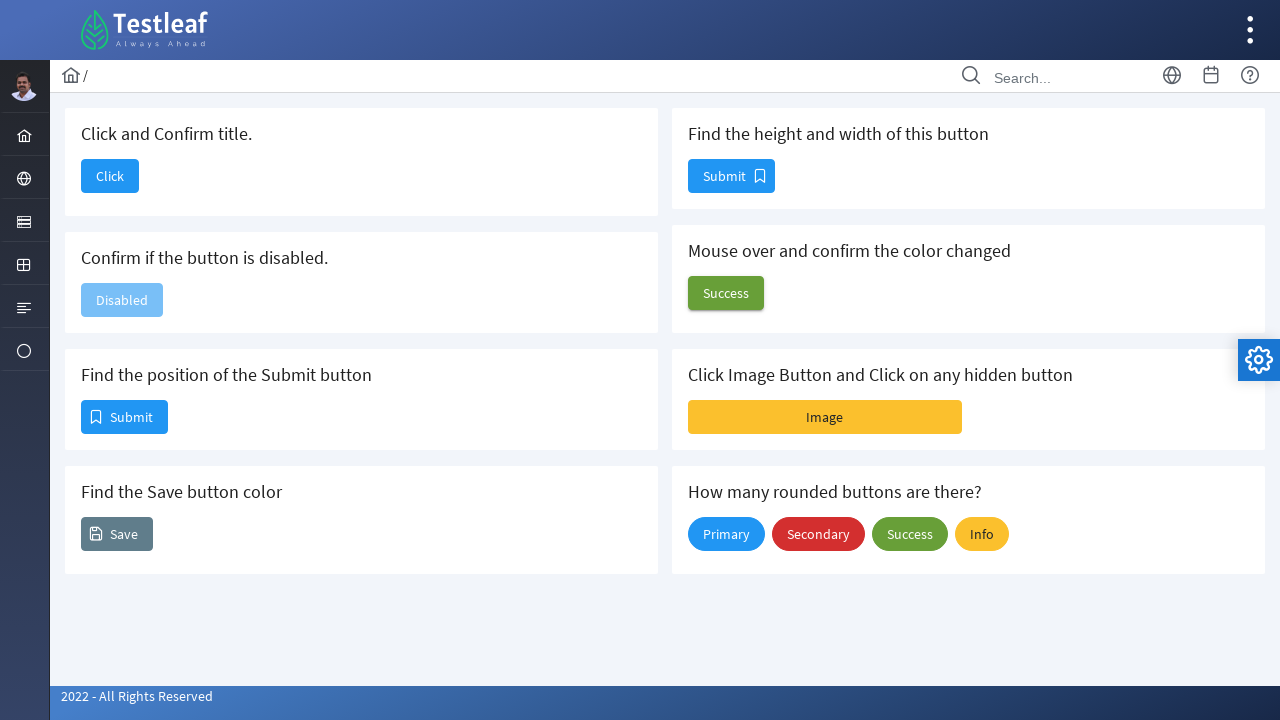

Retrieved text content from 'Click and Confirm title' section
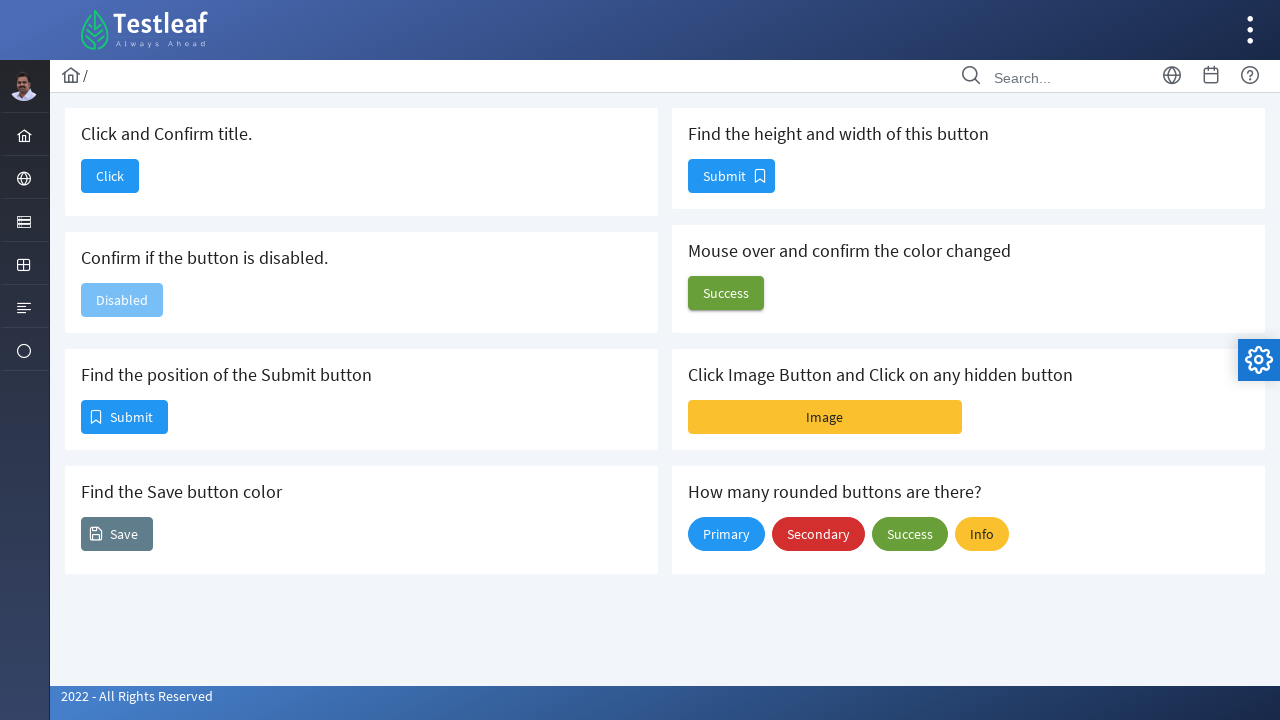

Clicked the 'Click' button to navigate to dashboard at (110, 176) on xpath=//span[text()='Click']
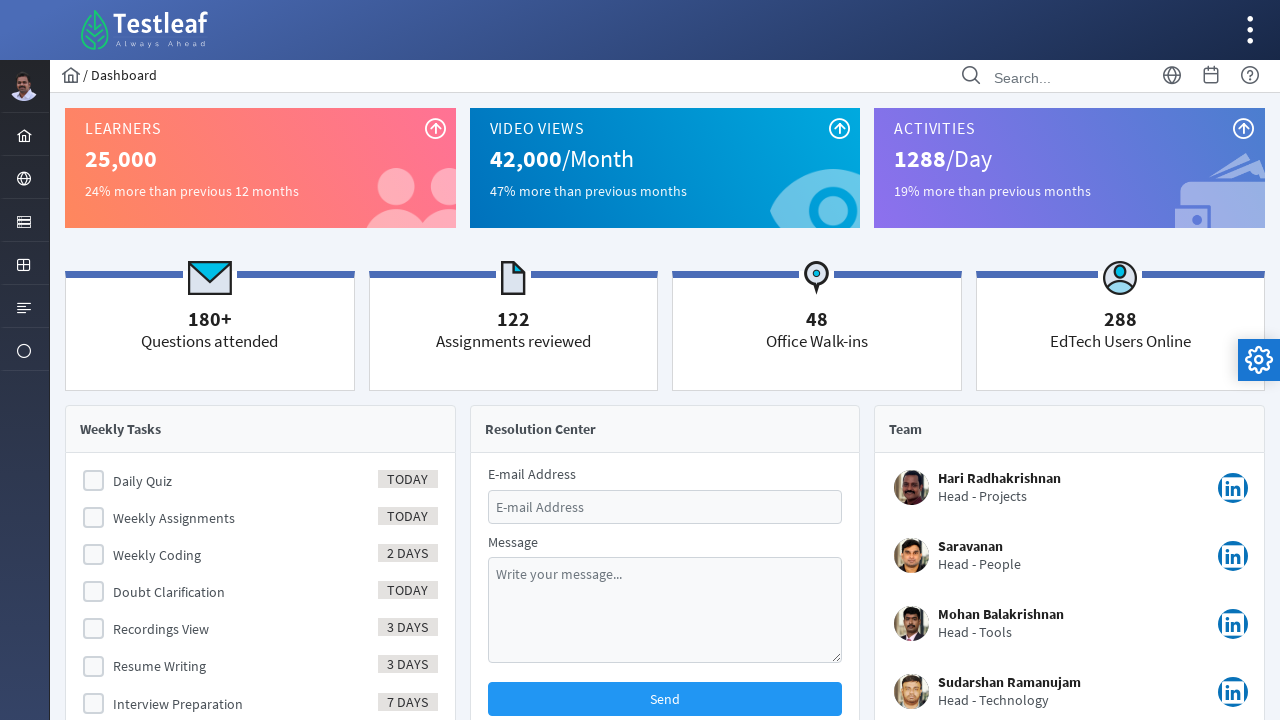

Retrieved page title after navigation
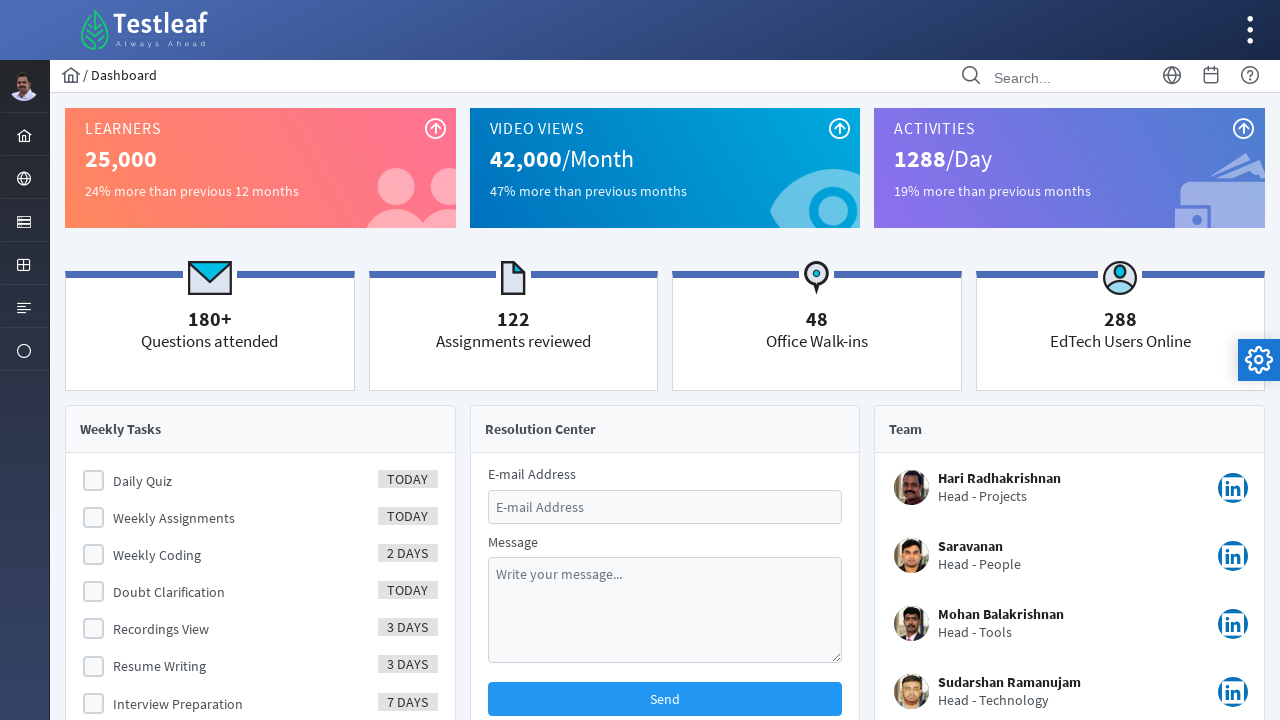

Navigated back to the button page
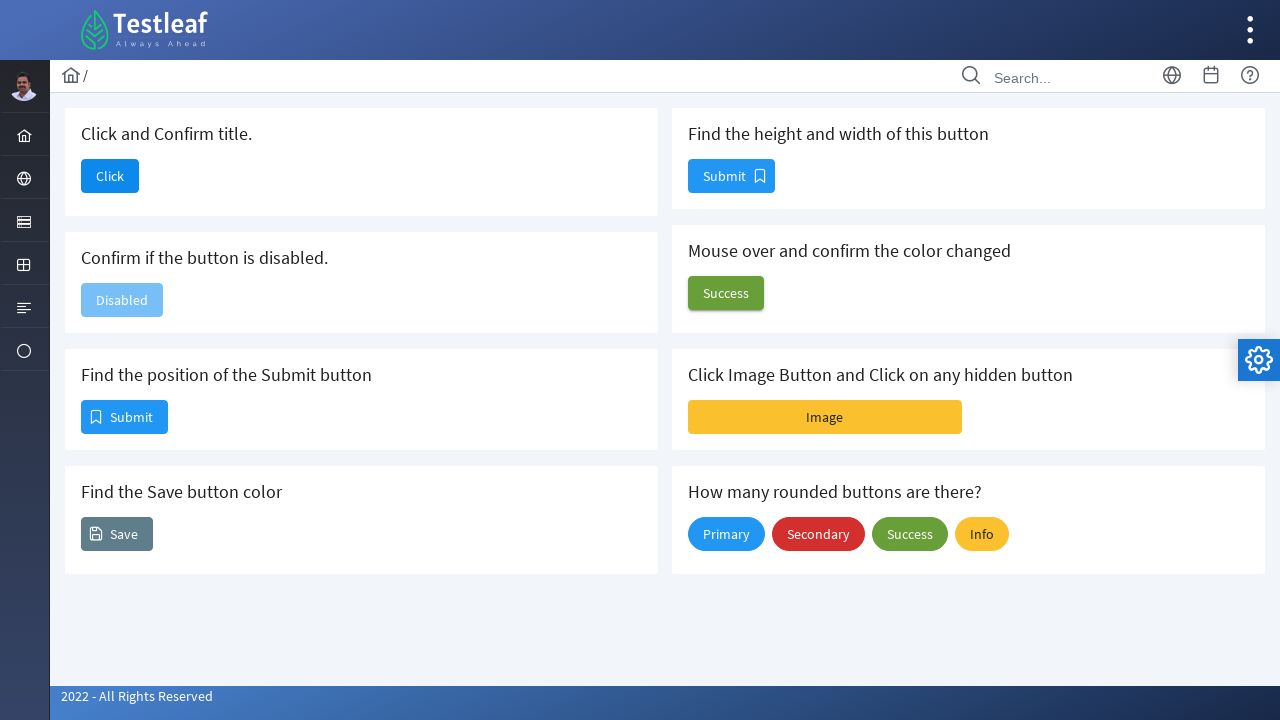

Located the second card element
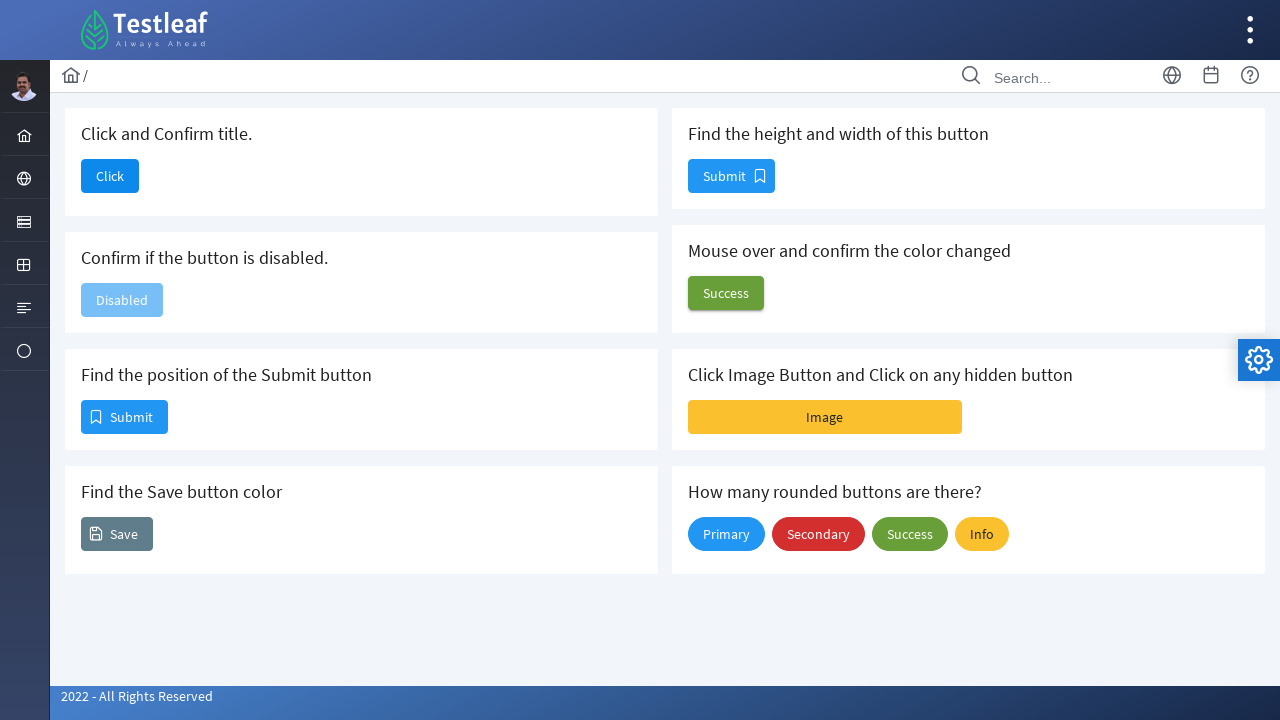

Checked if the card element is enabled
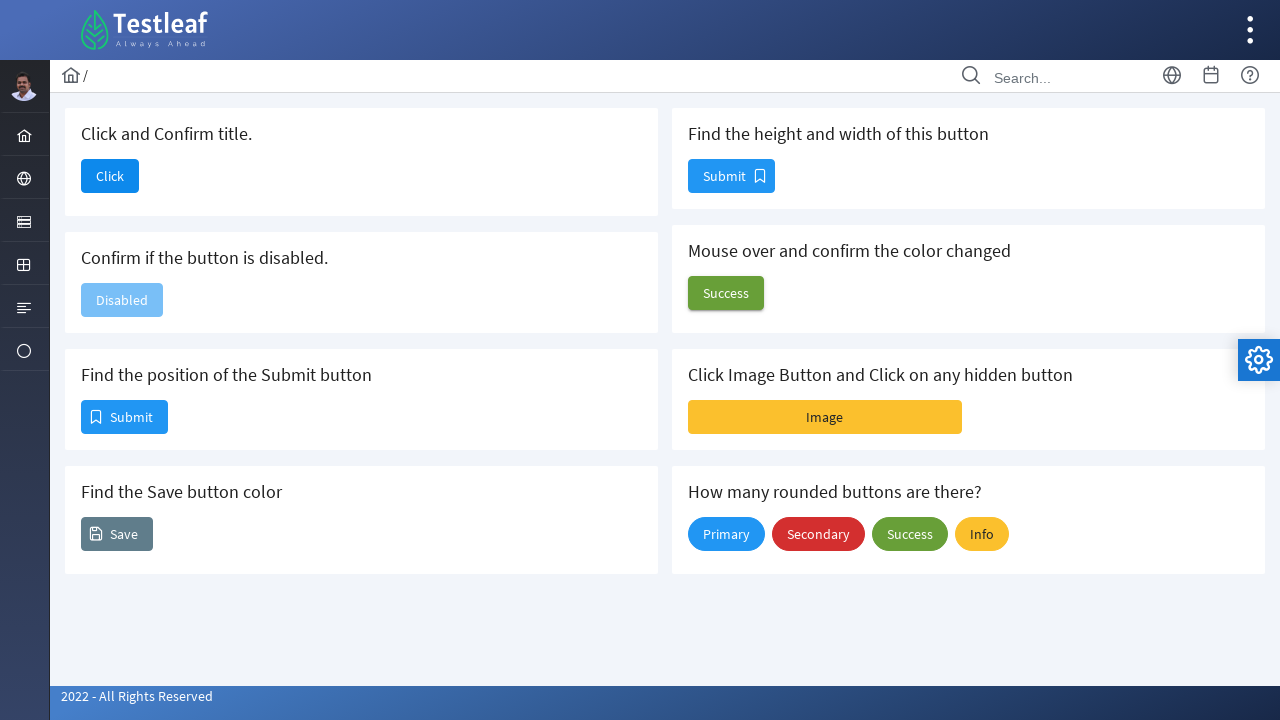

Retrieved text content from 'Find the position of the Submit button' section
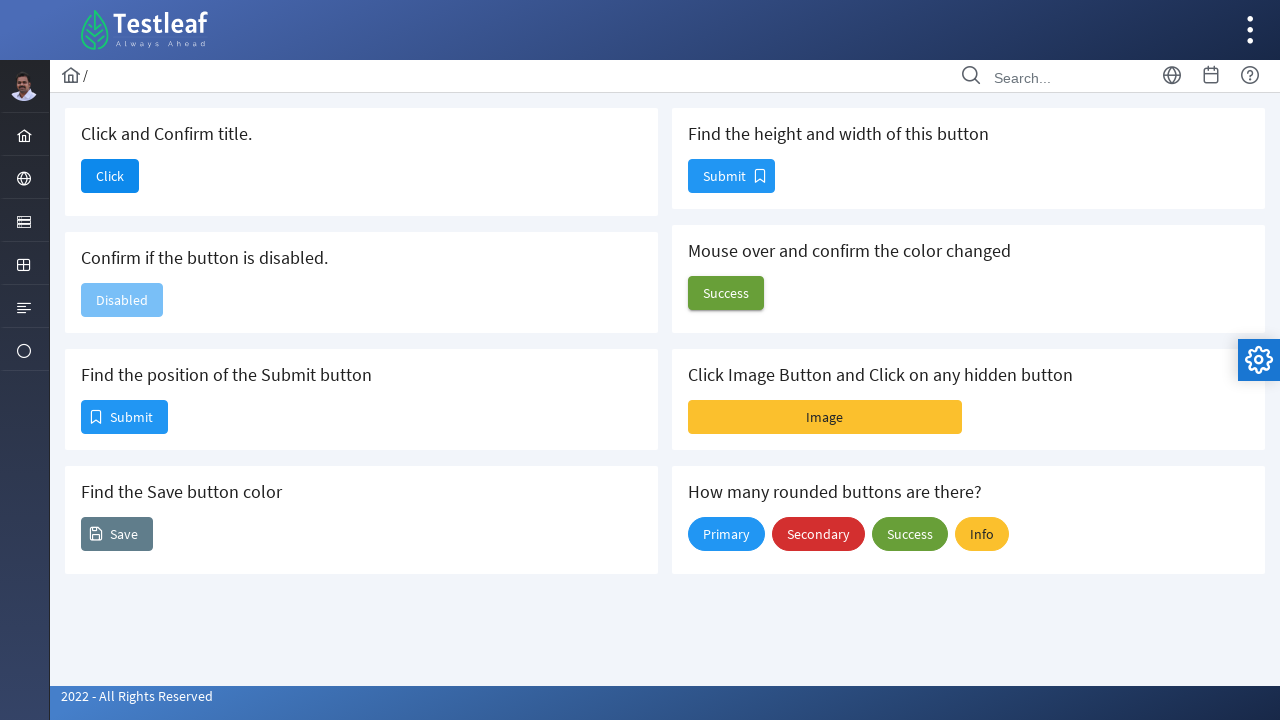

Retrieved text content from 'Find the Save button color' section
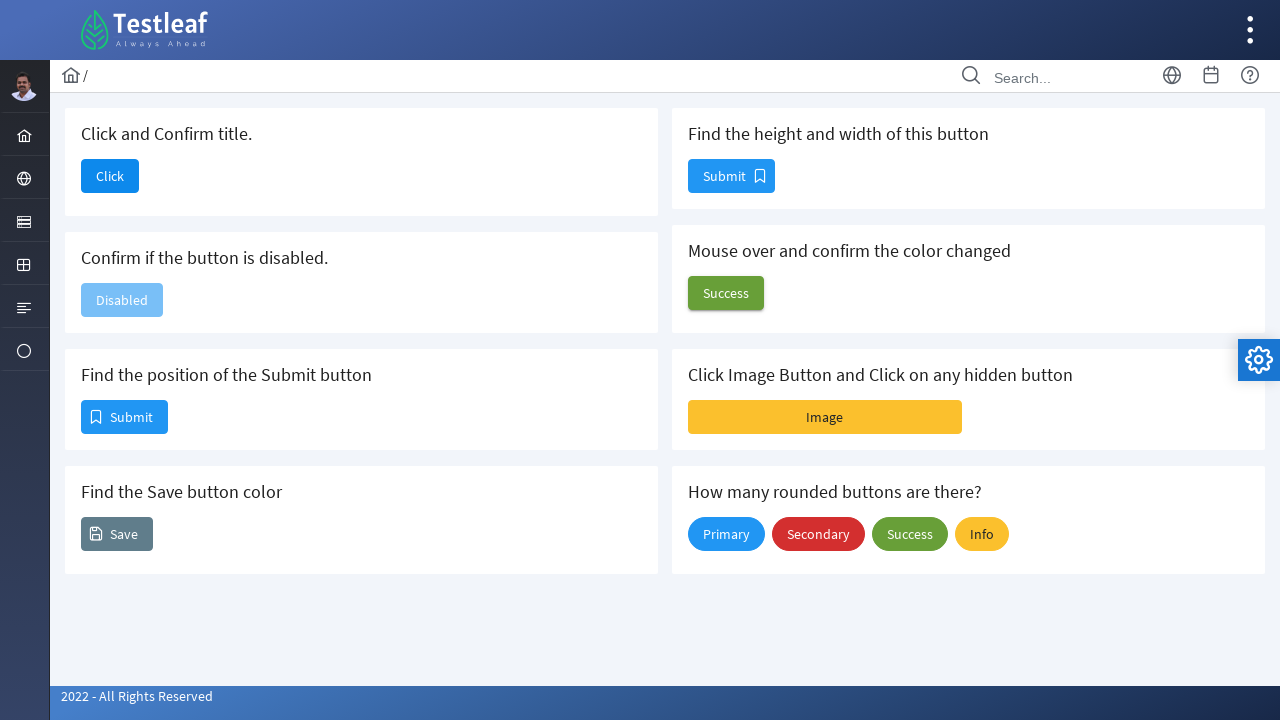

Retrieved bounding box dimensions for the button size verification element
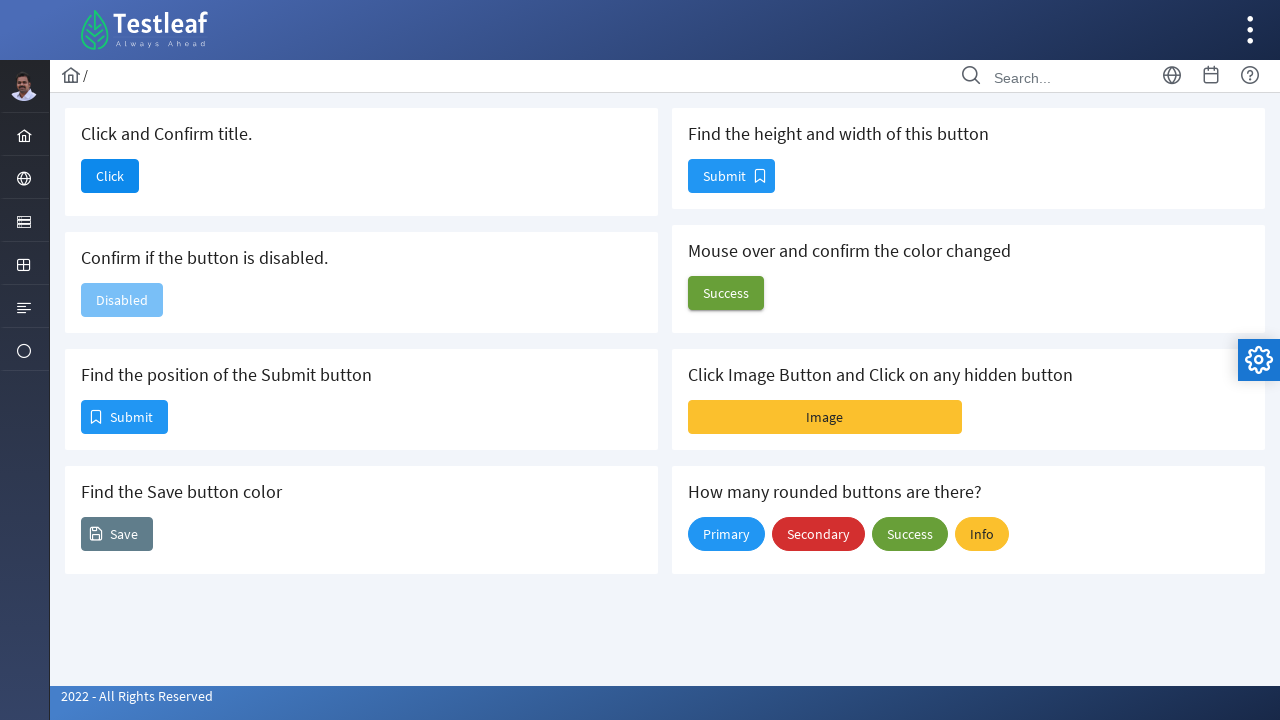

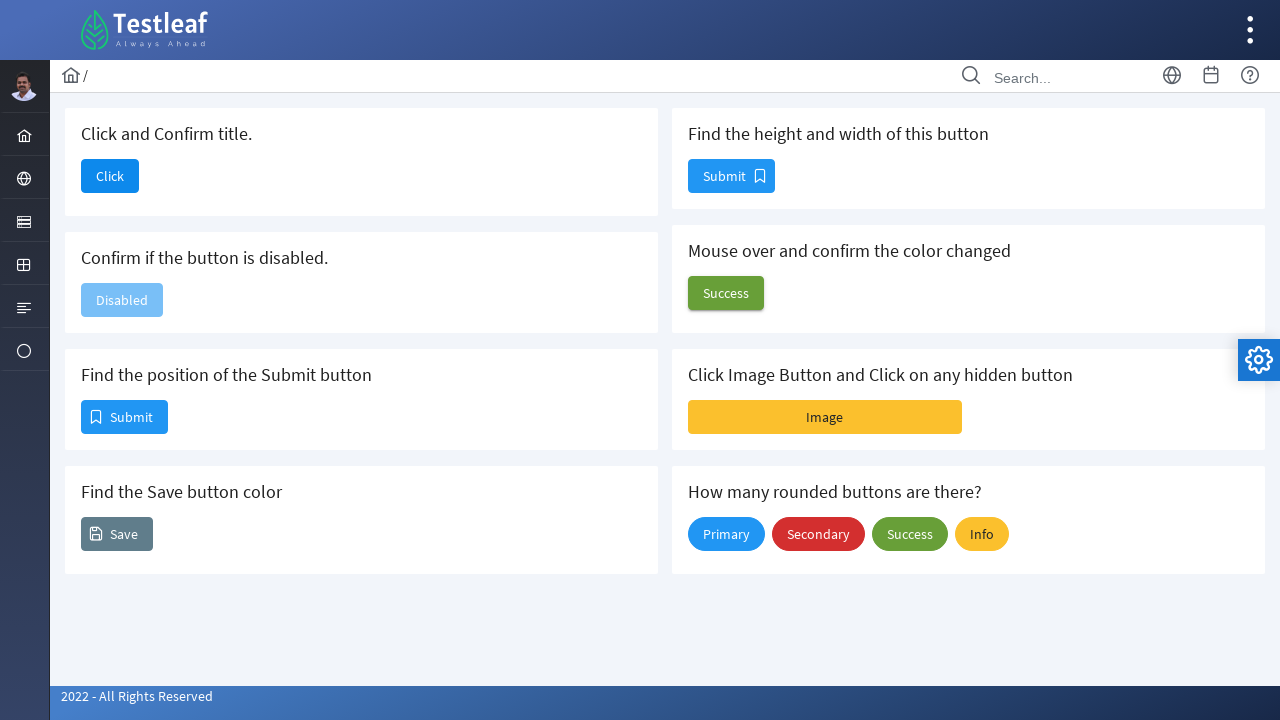